Tests product search functionality on LambdaTest e-commerce playground by entering a search term, clicking the search button, and verifying the search results page header.

Starting URL: https://ecommerce-playground.lambdatest.io/

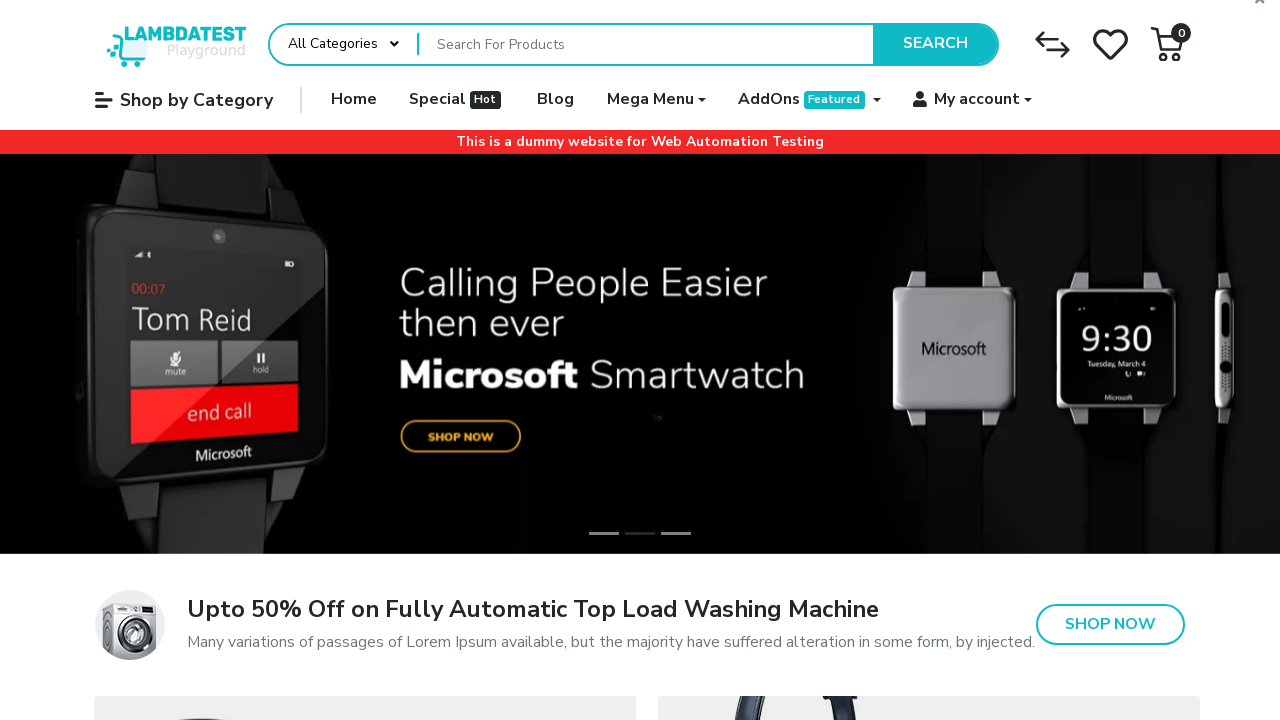

Filled search box with 'iPhone' on input[name='search']
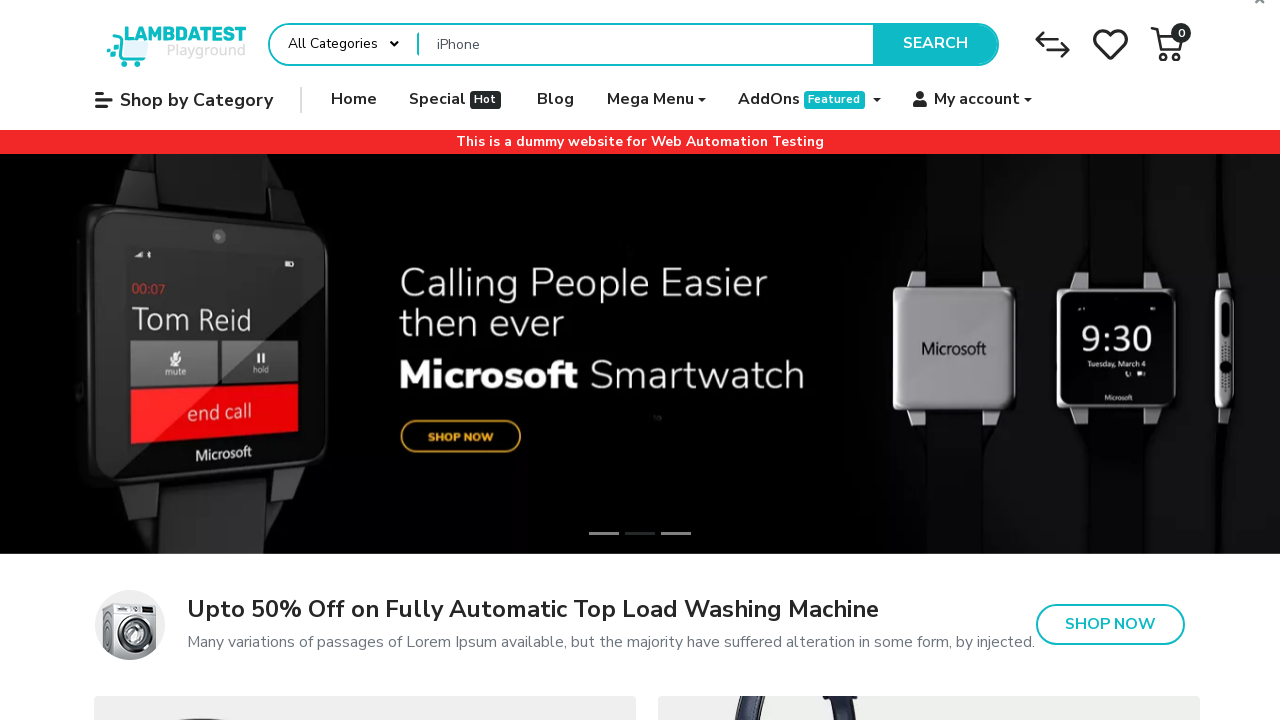

Clicked search button at (935, 44) on button.type-text
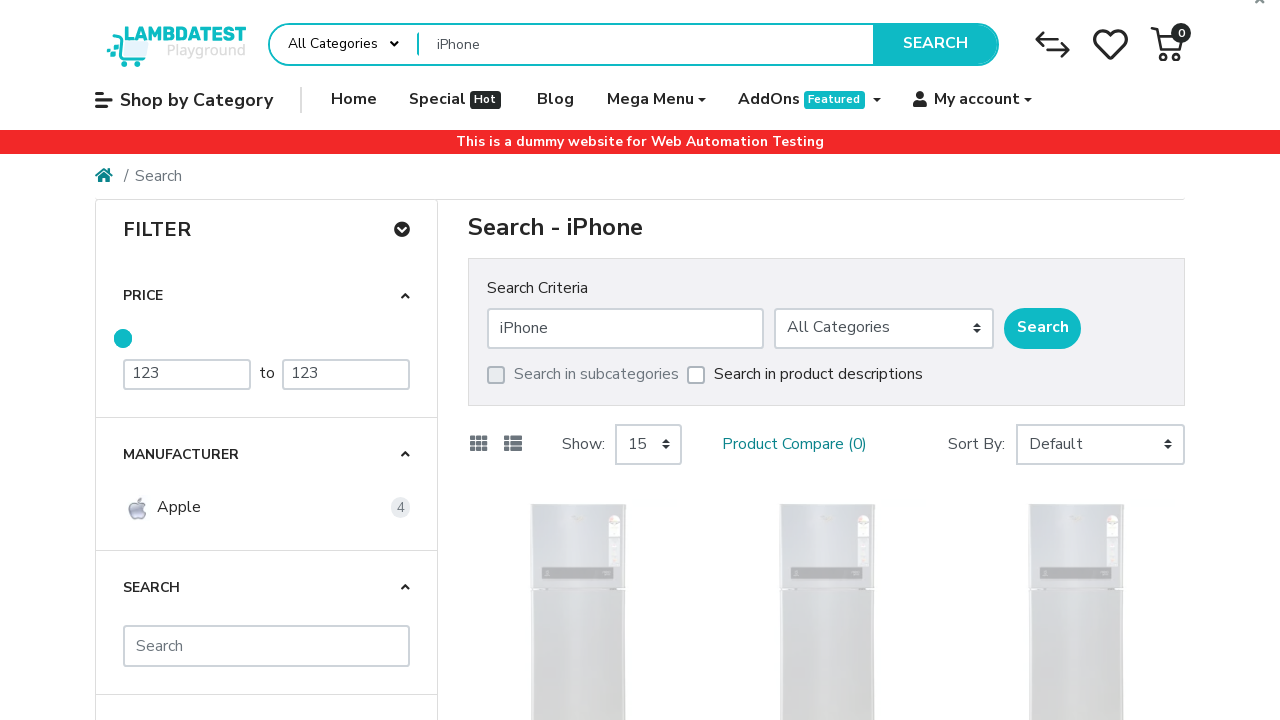

Search results page loaded with header visible
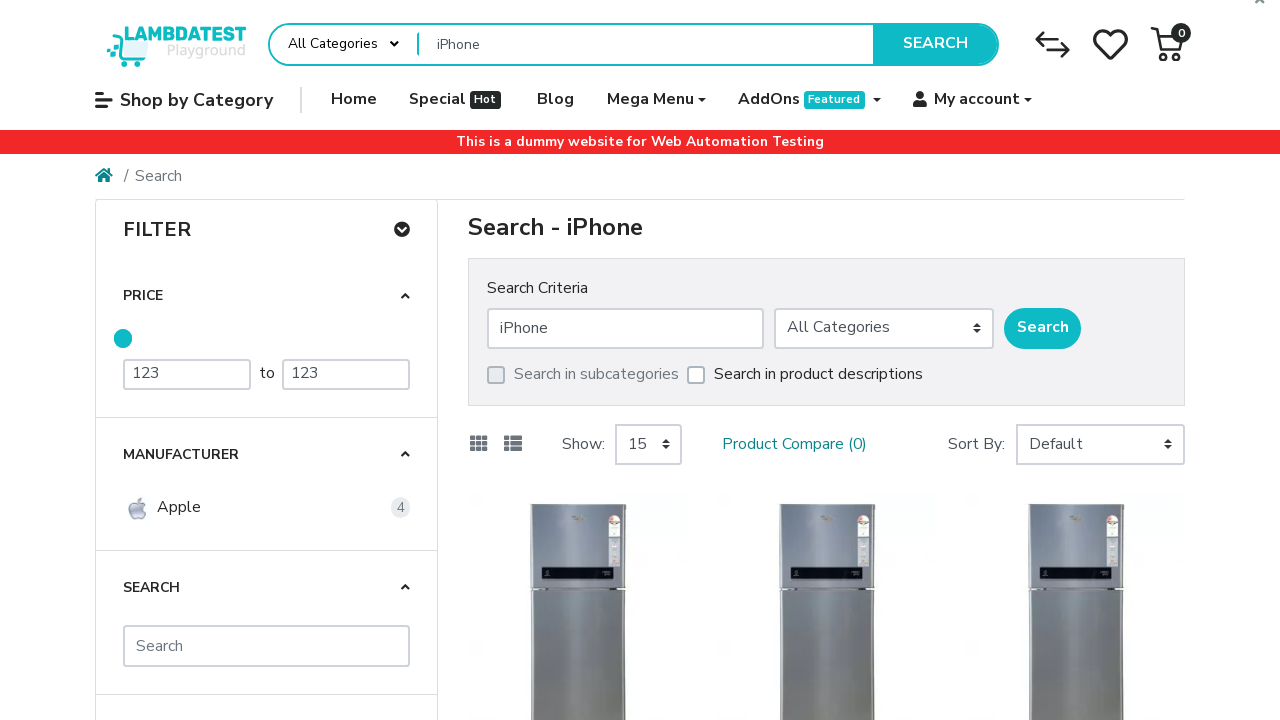

Retrieved search results page header text
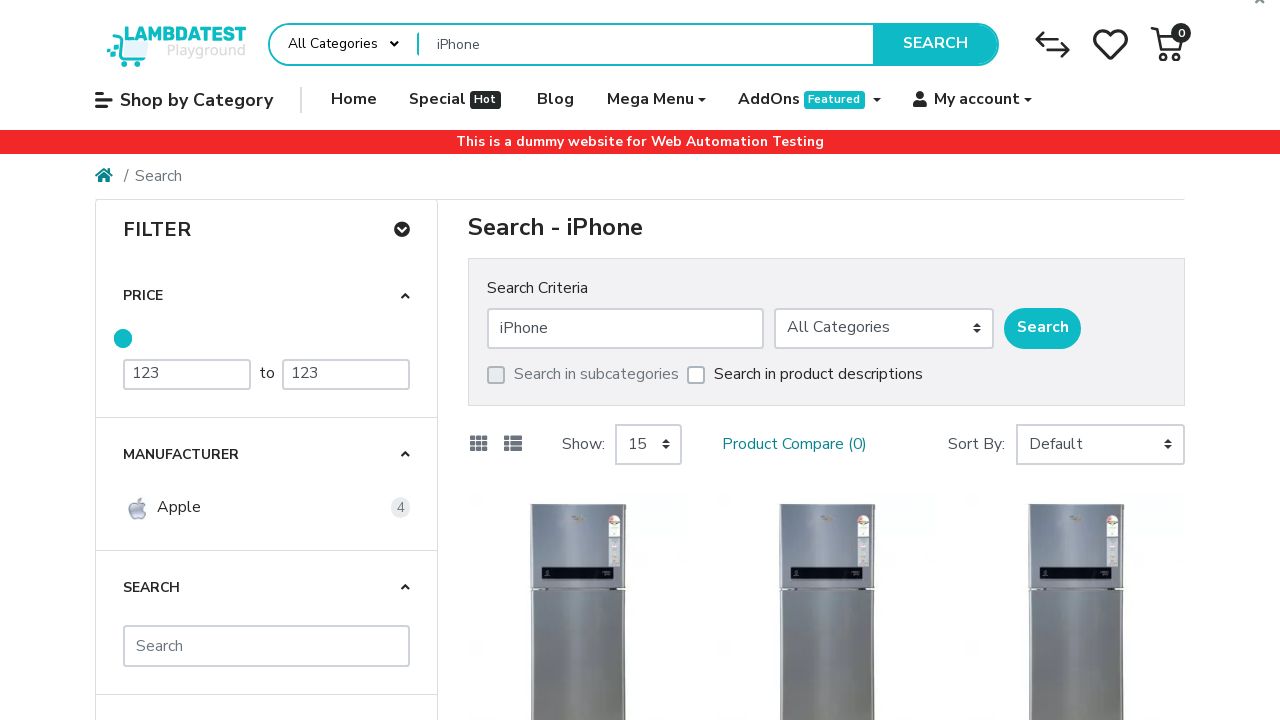

Verified search results page header matches 'Search - iPhone'
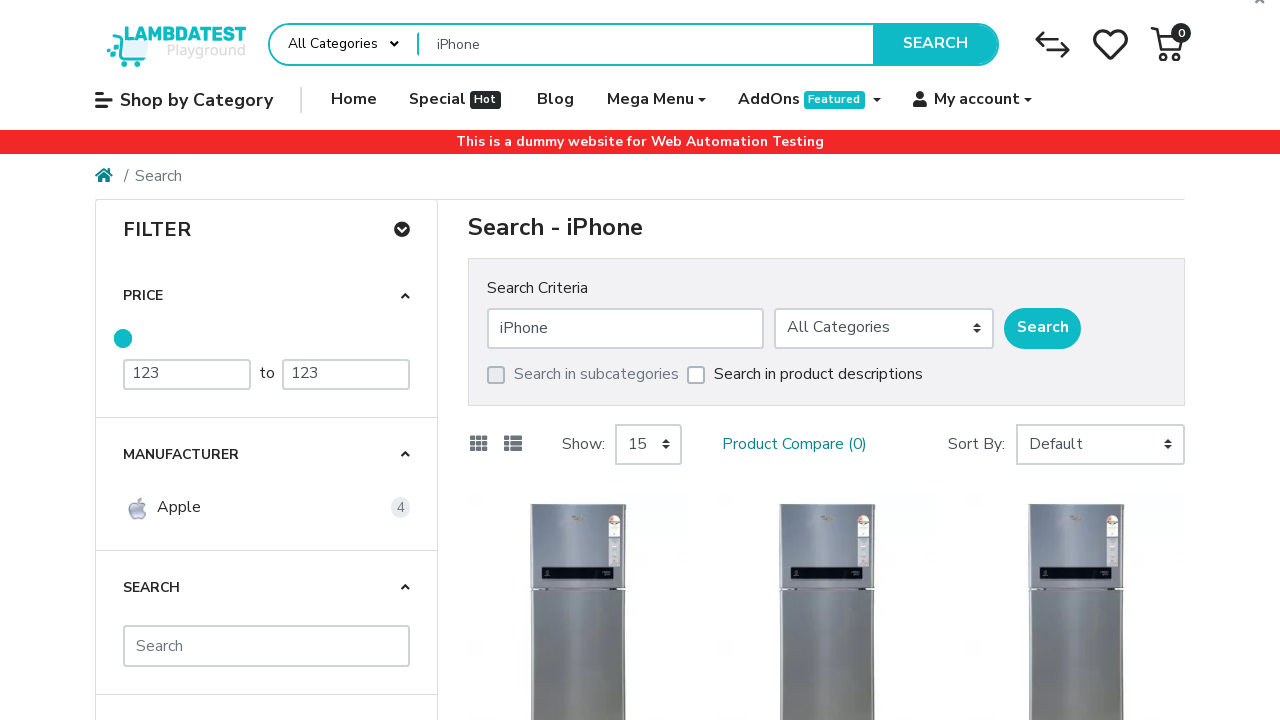

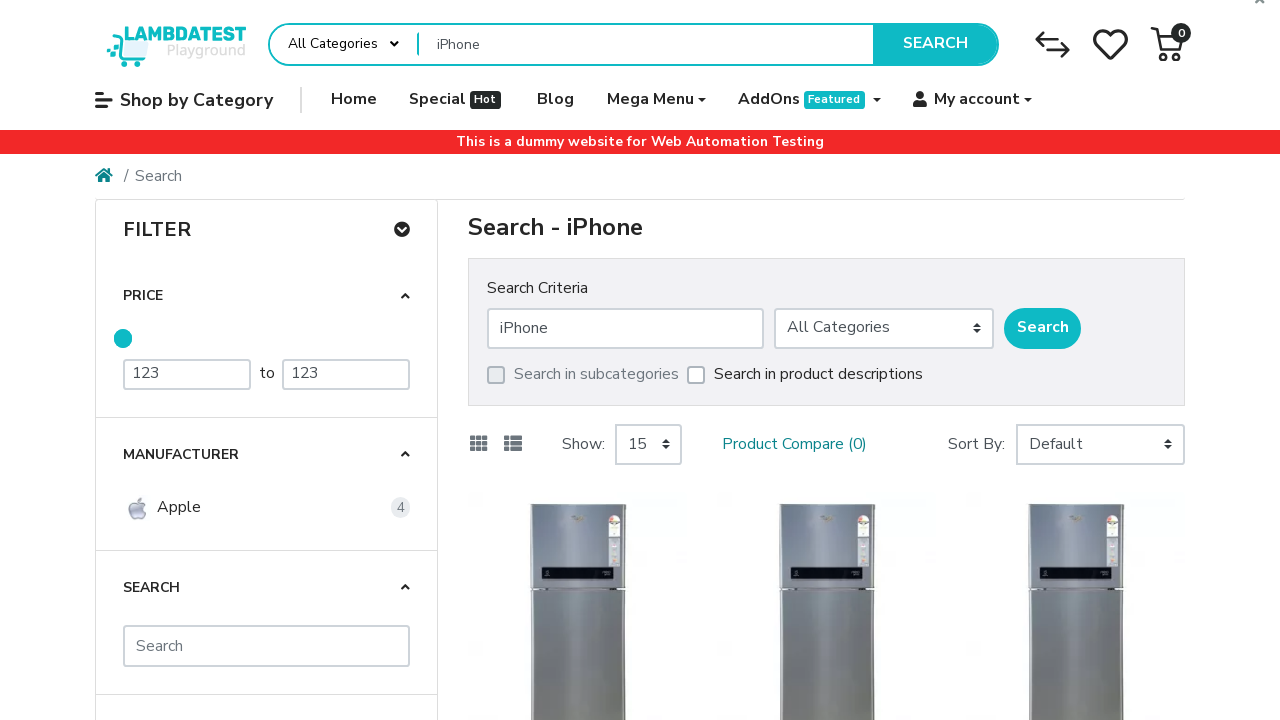